Tests dynamic content loading by clicking a button and waiting for content to appear

Starting URL: https://the-internet.herokuapp.com/dynamic_loading/2

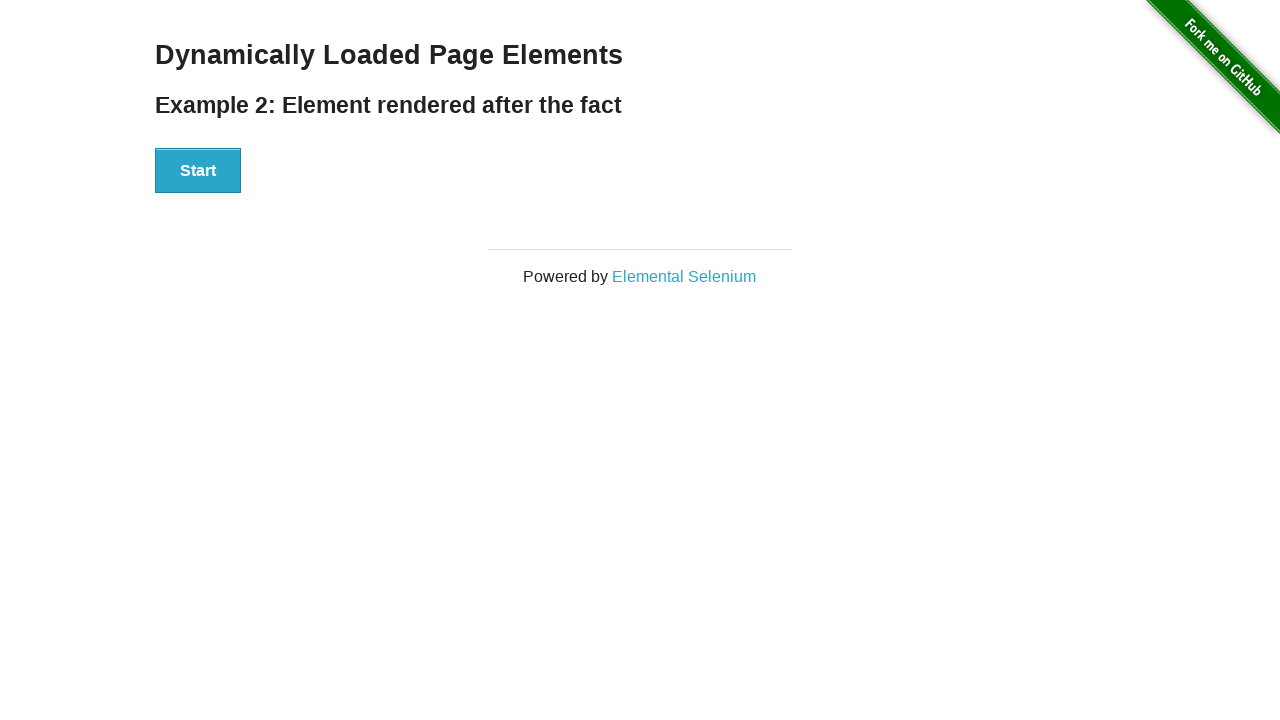

Clicked start button to trigger dynamic content loading at (198, 171) on div[id='start'] > button
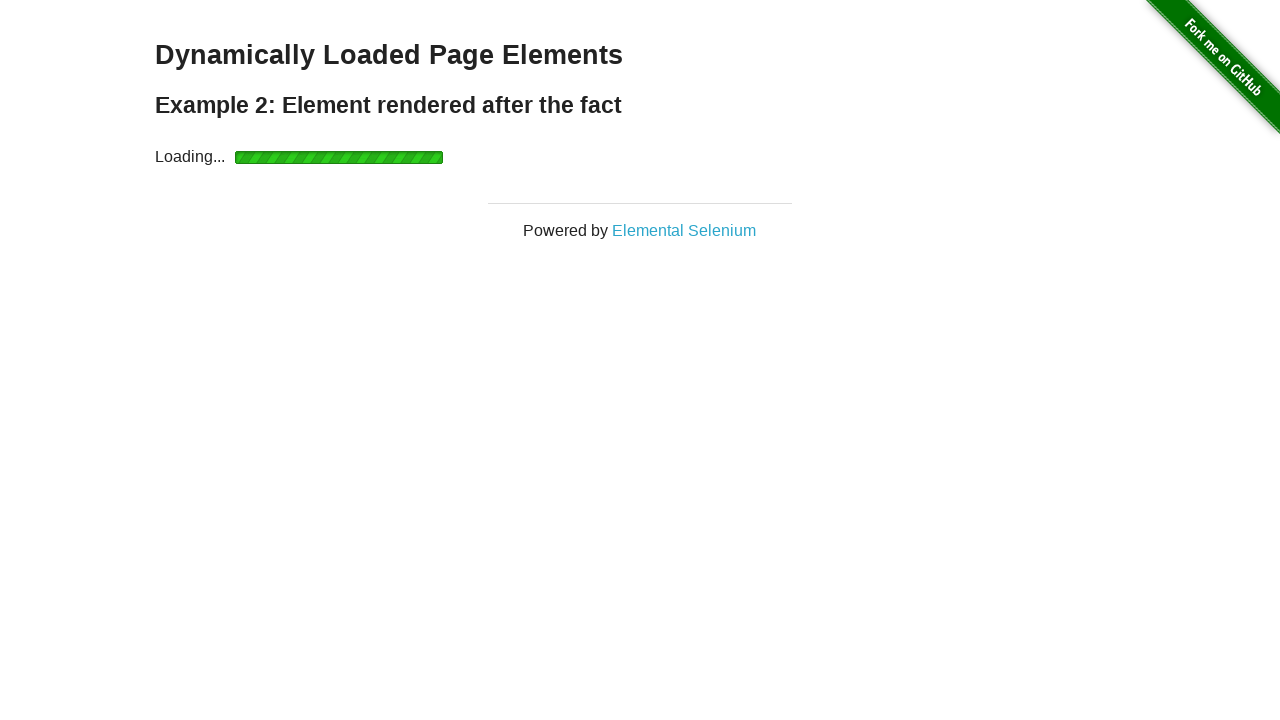

Dynamic content finished element became visible
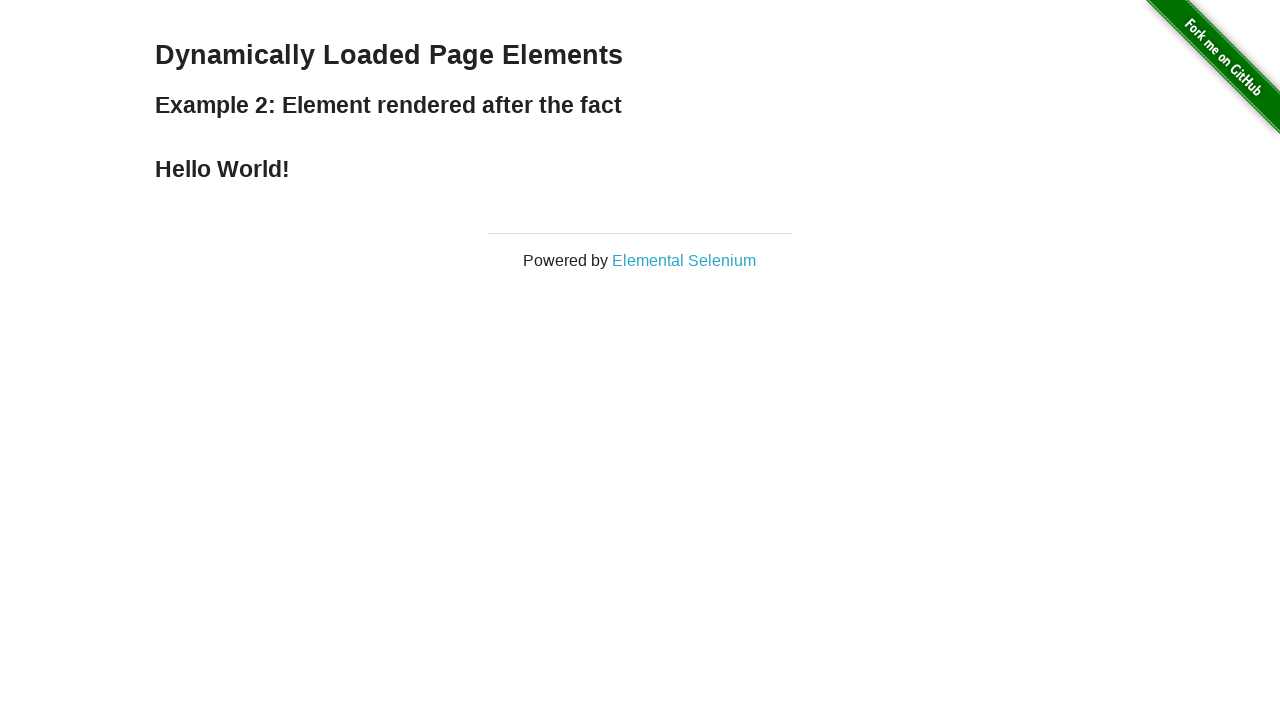

Located finish element containing dynamic content
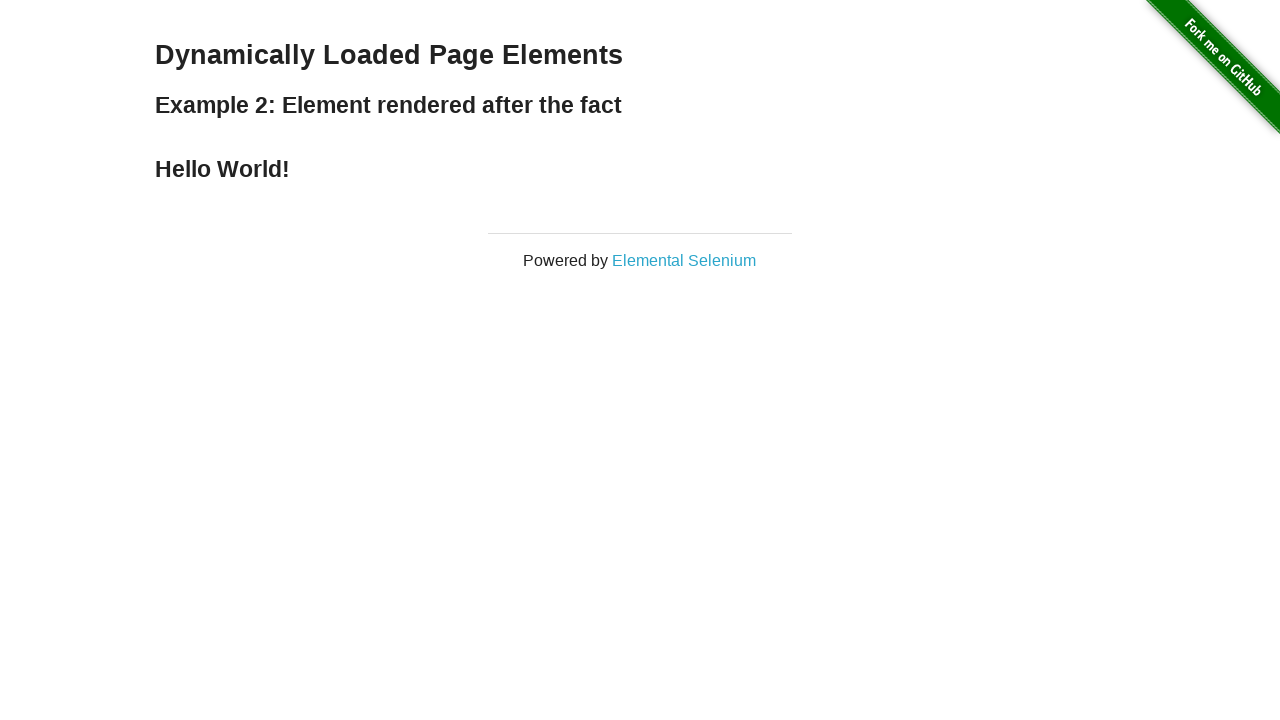

Verified finish element contains expected text 'Hello World!'
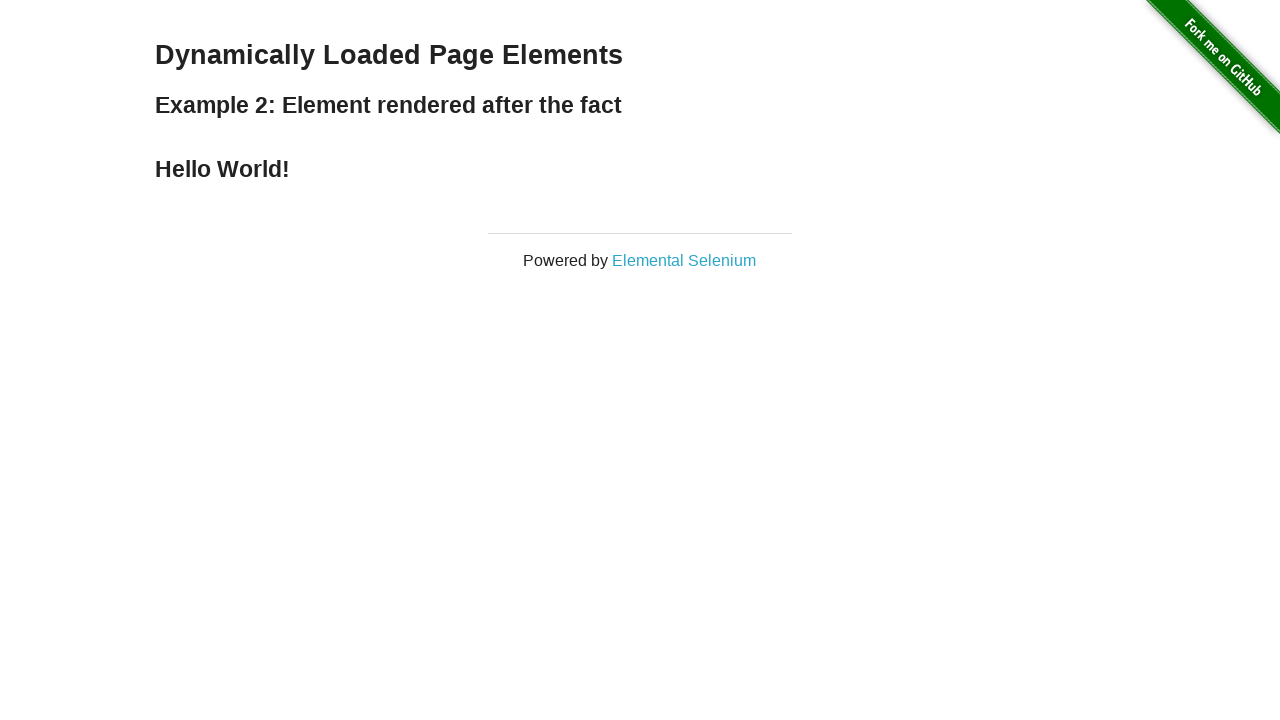

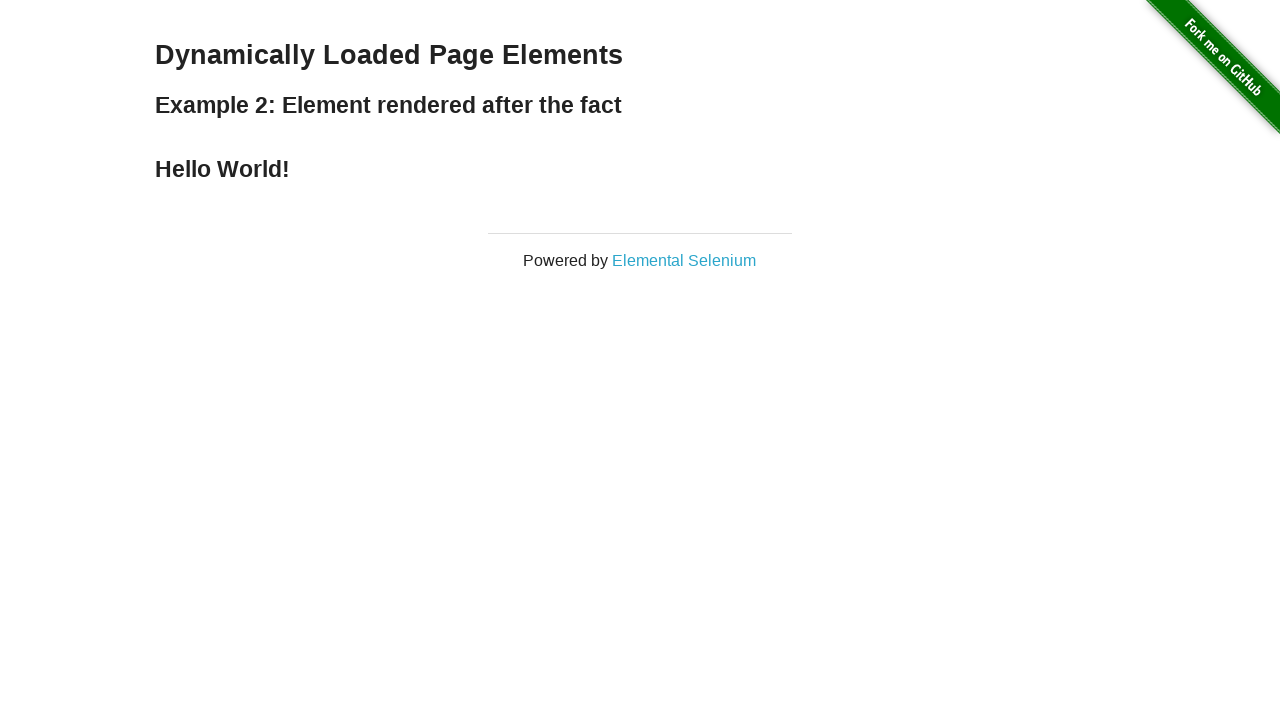